Tests login functionality on a demo banking application by filling in credentials and verifying successful login by checking various page elements on the main dashboard

Starting URL: https://demo.applitools.com

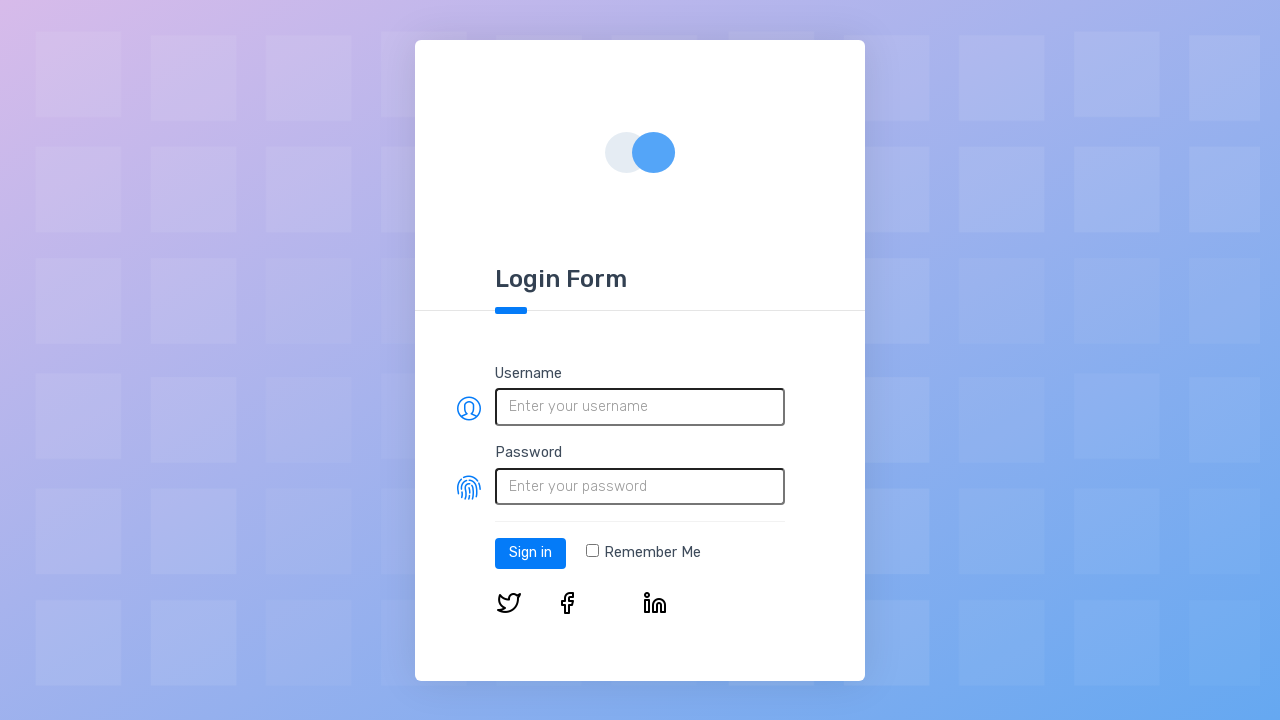

Waited for logo element to load on login page
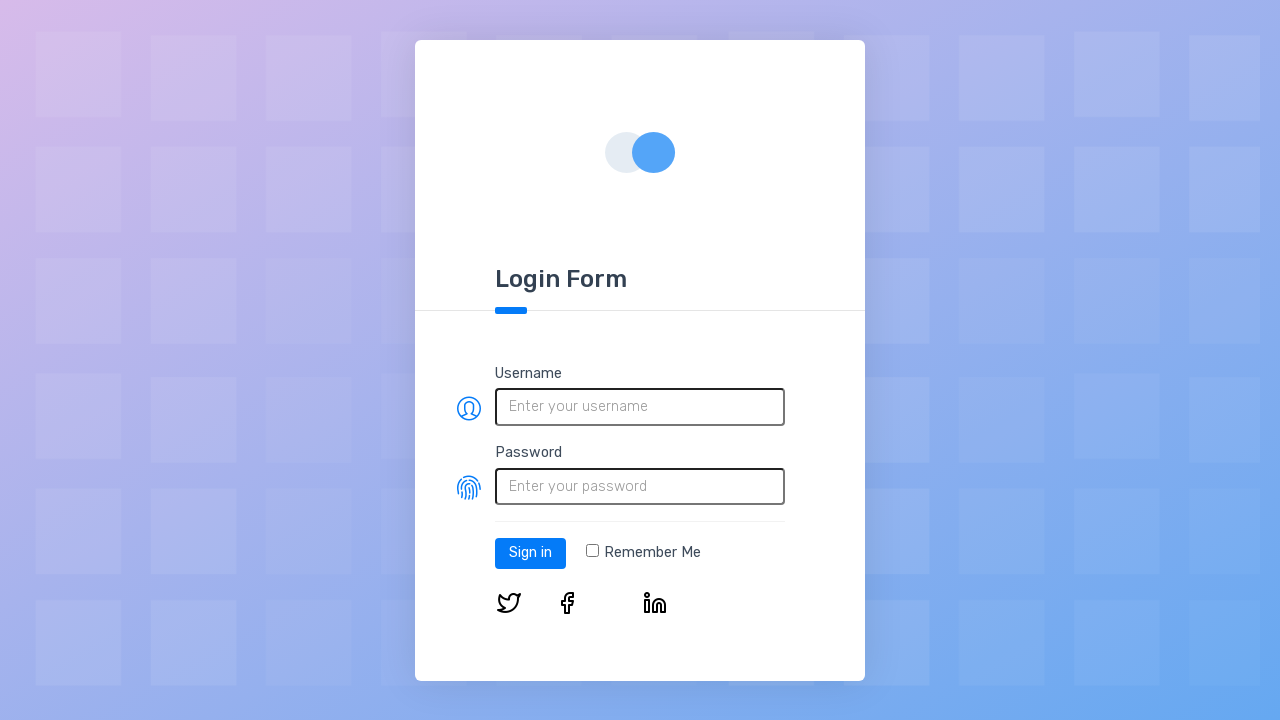

Waited for username input field to load
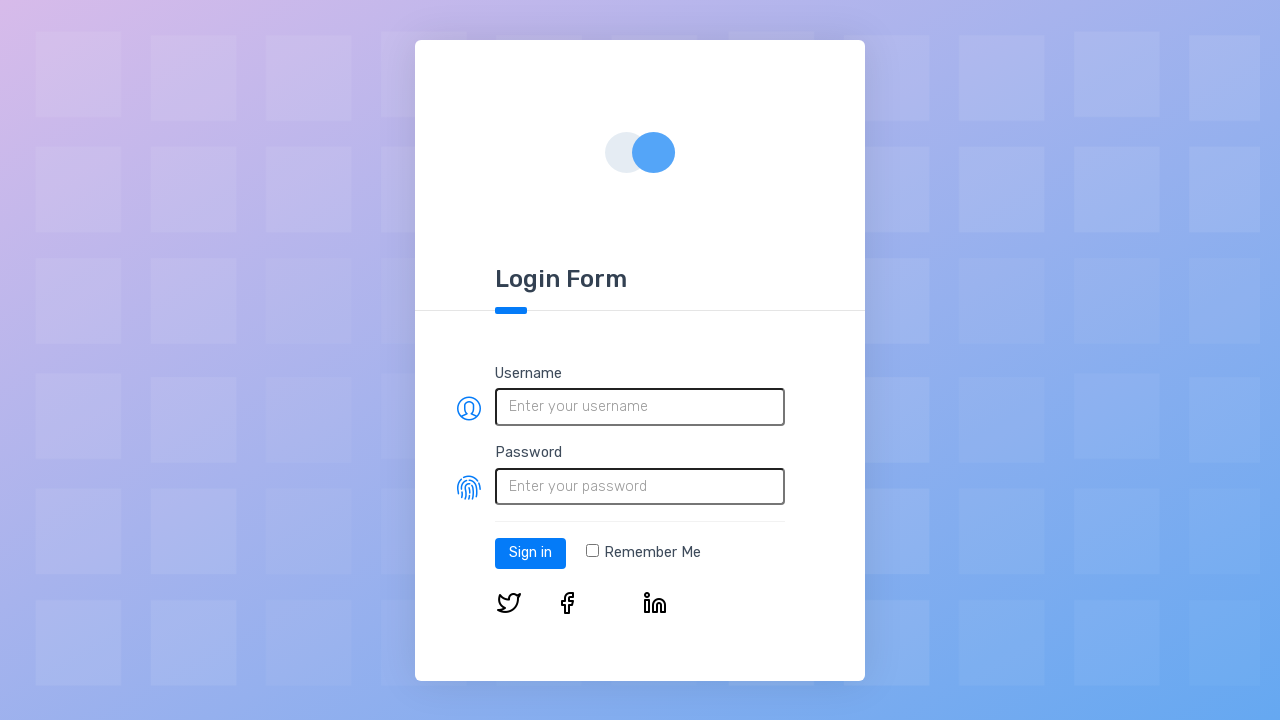

Waited for password input field to load
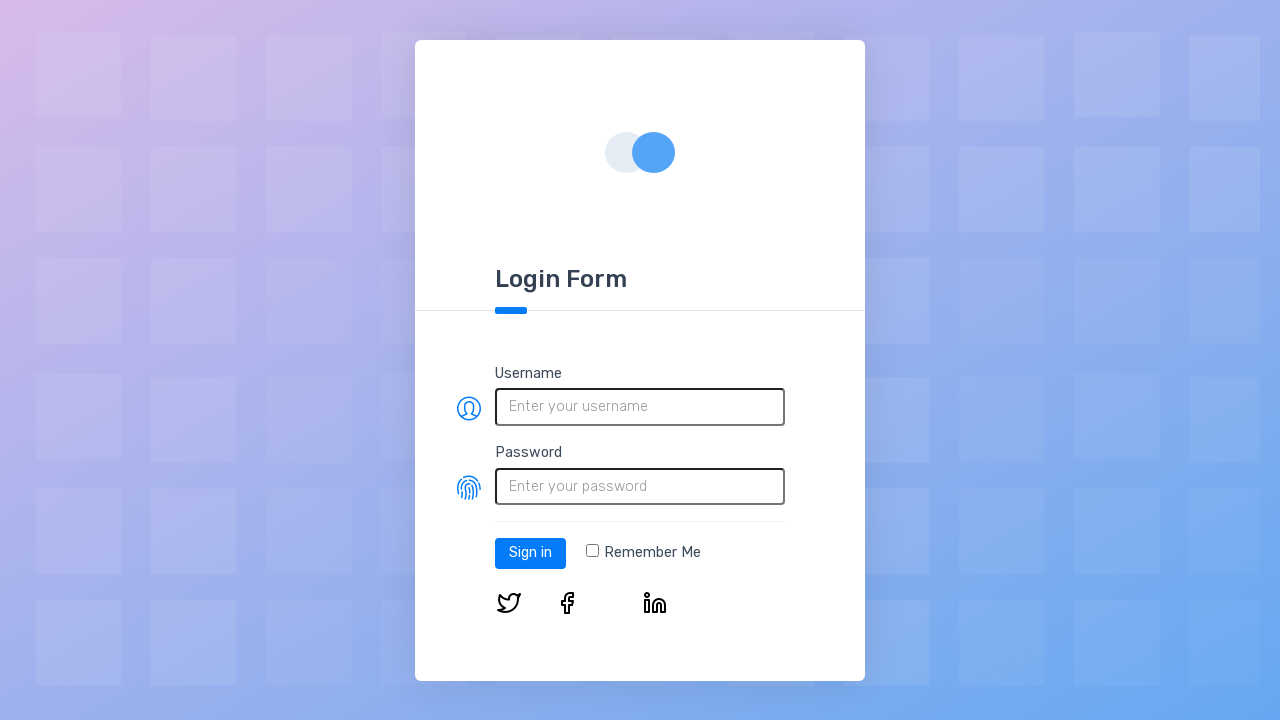

Waited for login button to load
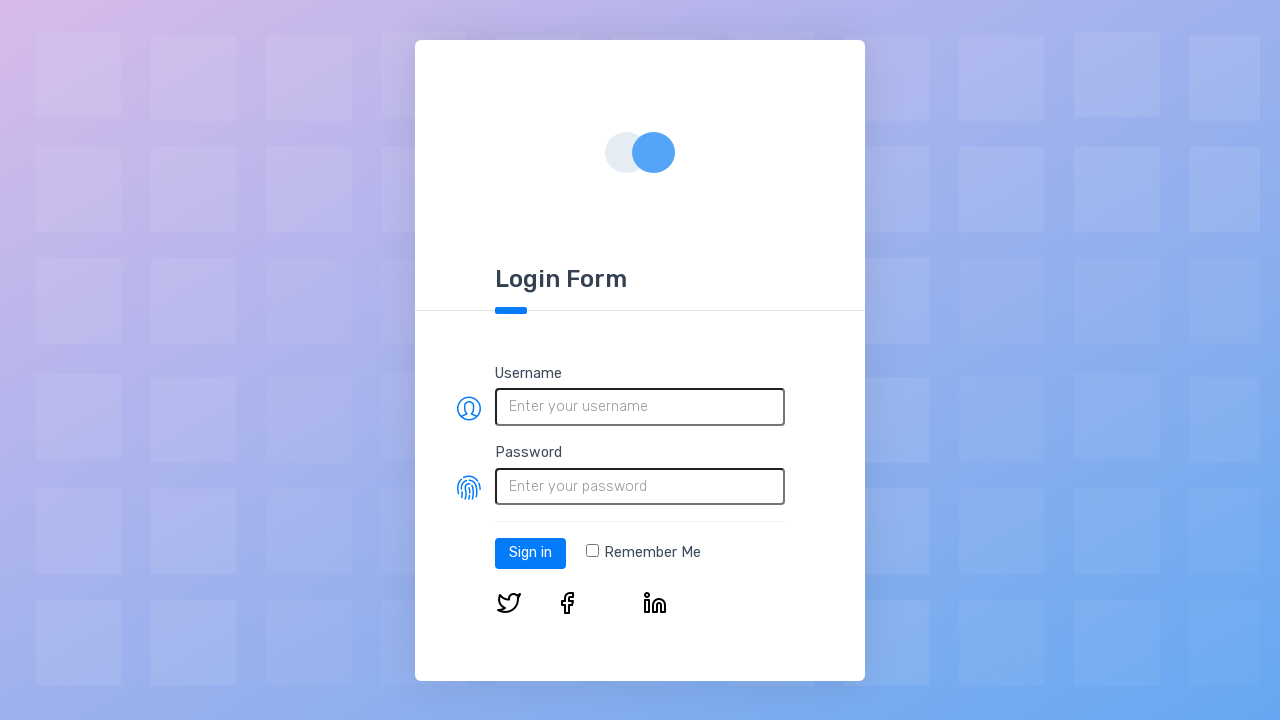

Filled username field with 'andy' on #username
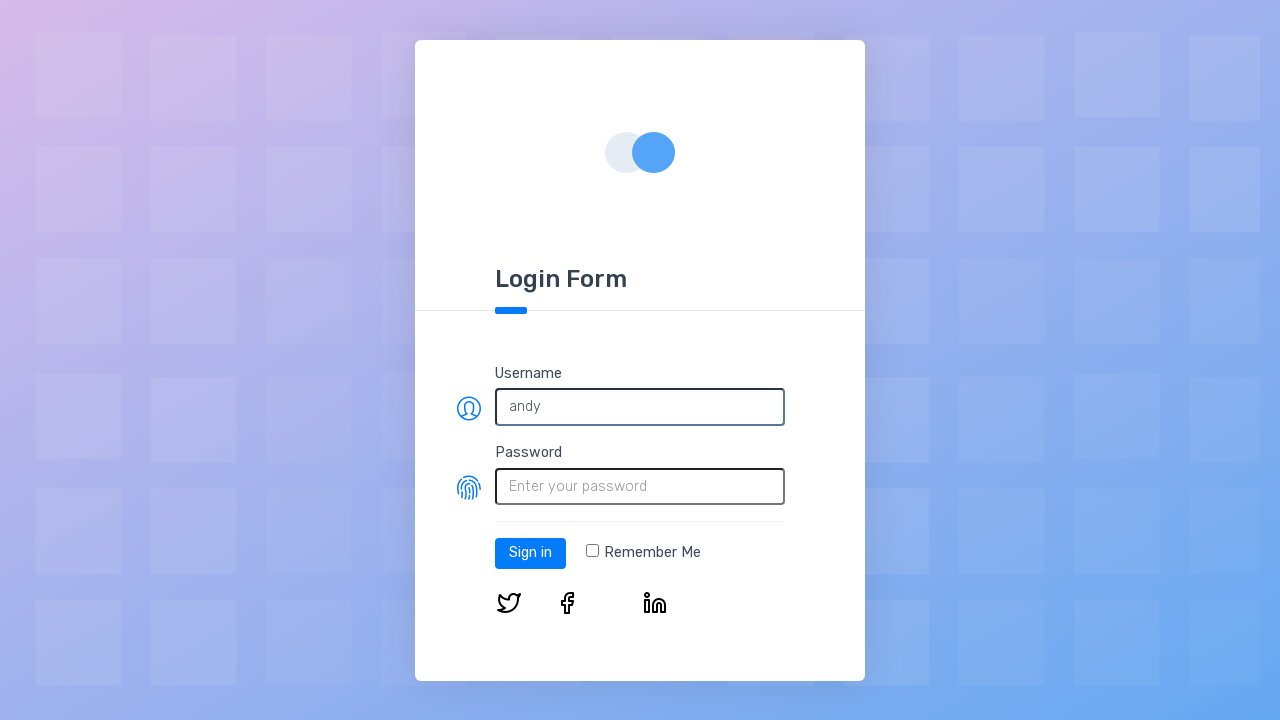

Filled password field with credentials on #password
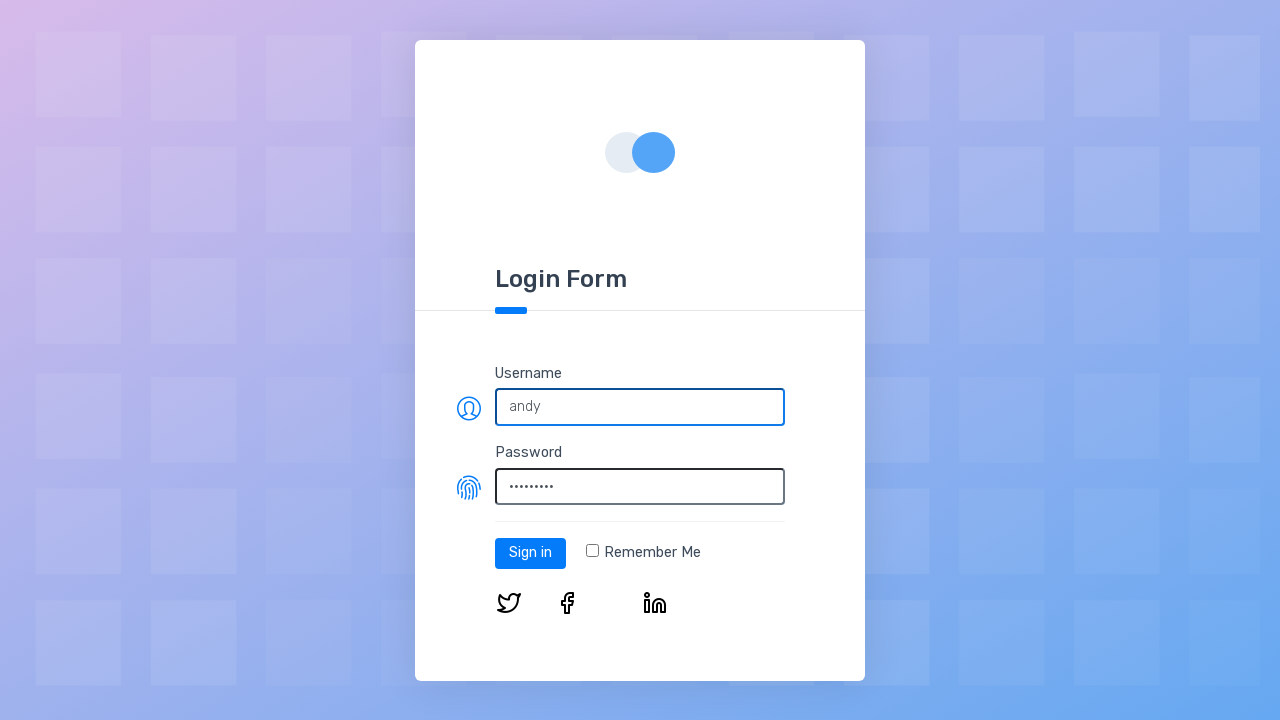

Clicked login button to submit credentials at (530, 553) on #log-in
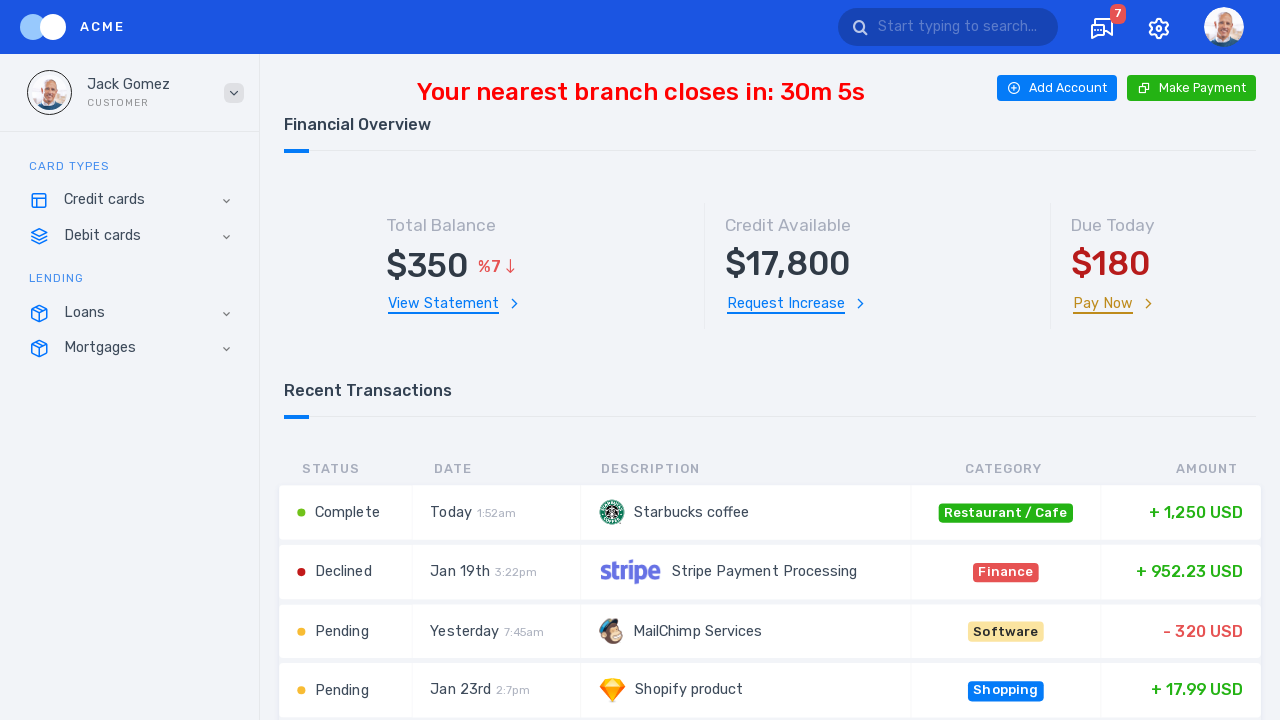

Waited for logo element on dashboard
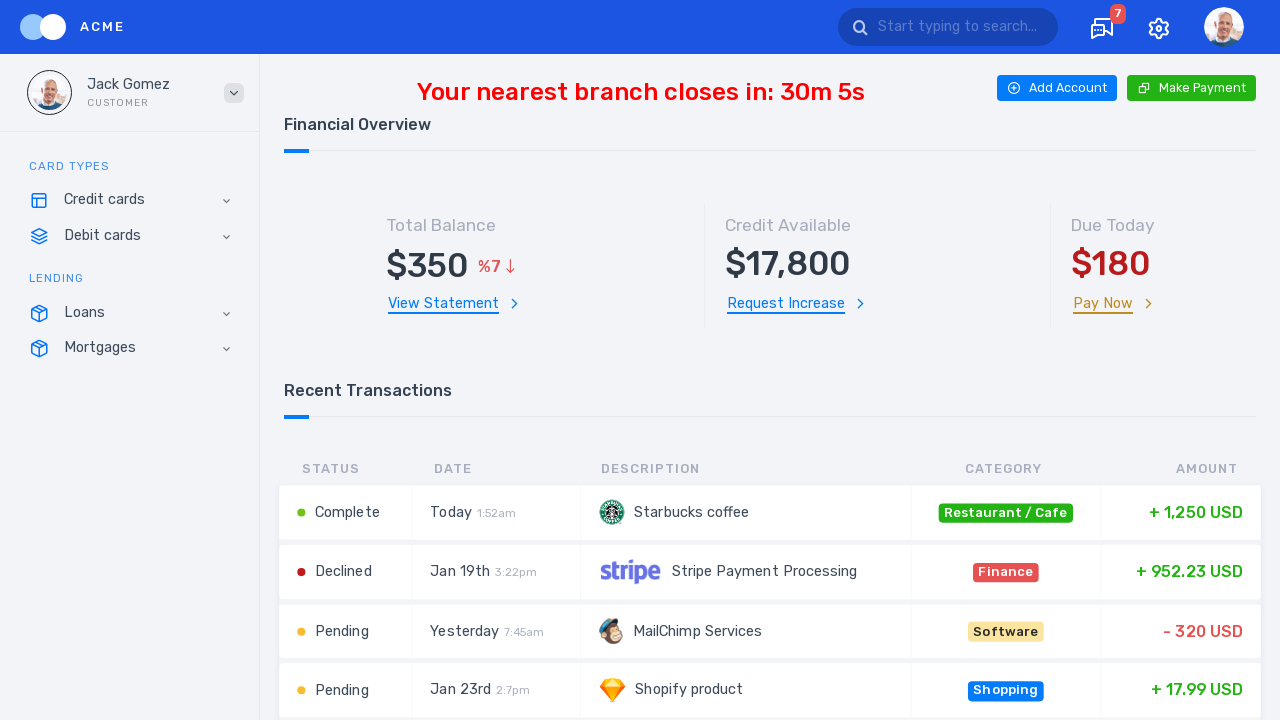

Waited for search input element to load
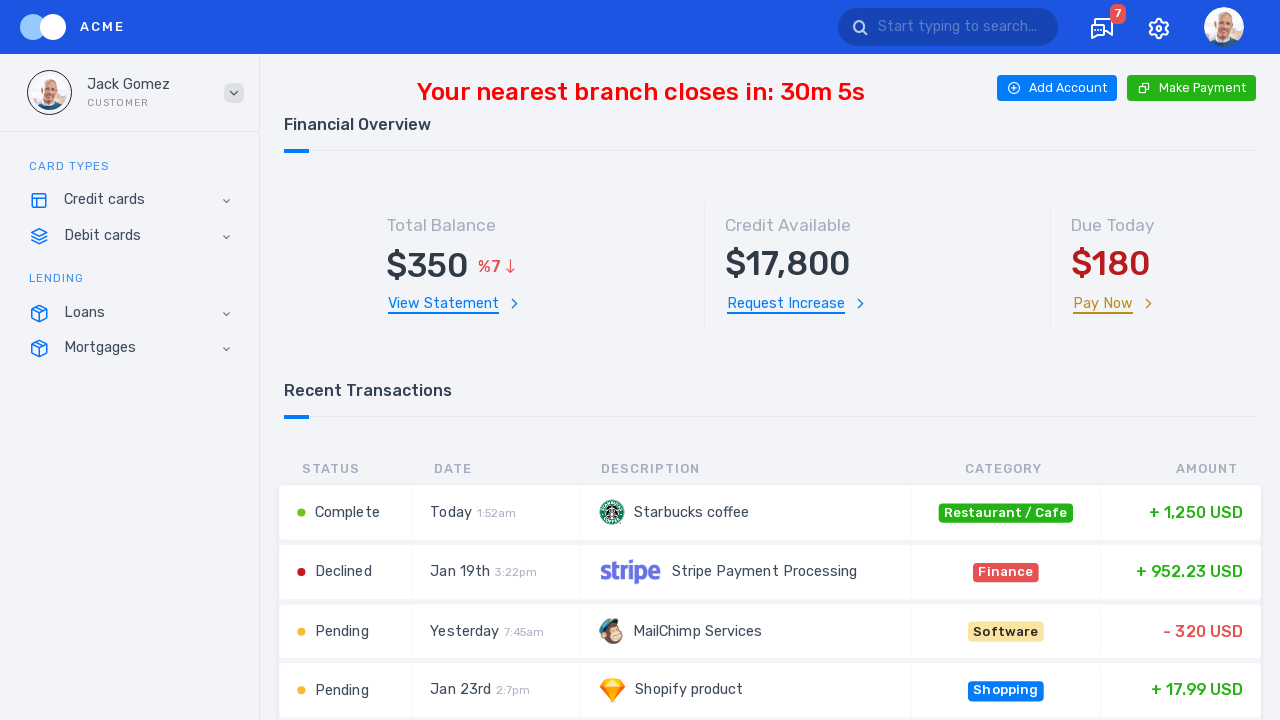

Waited for user avatar image to load
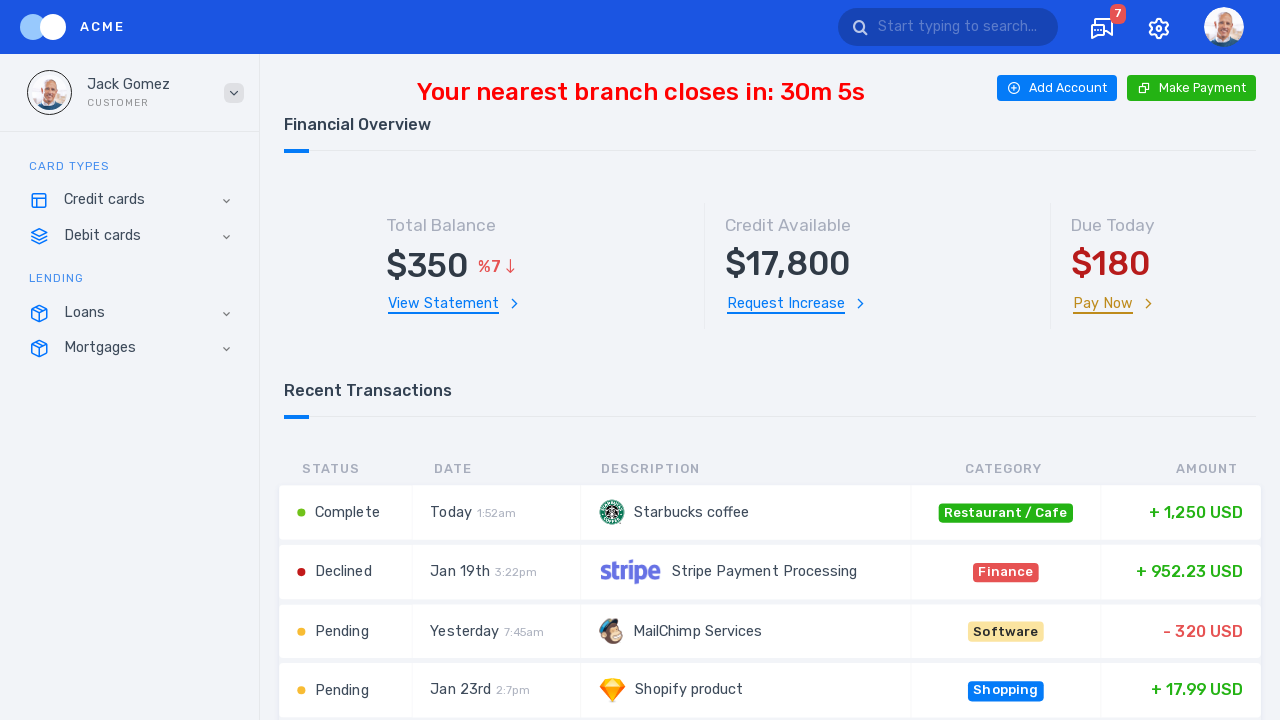

Waited for main menu to load
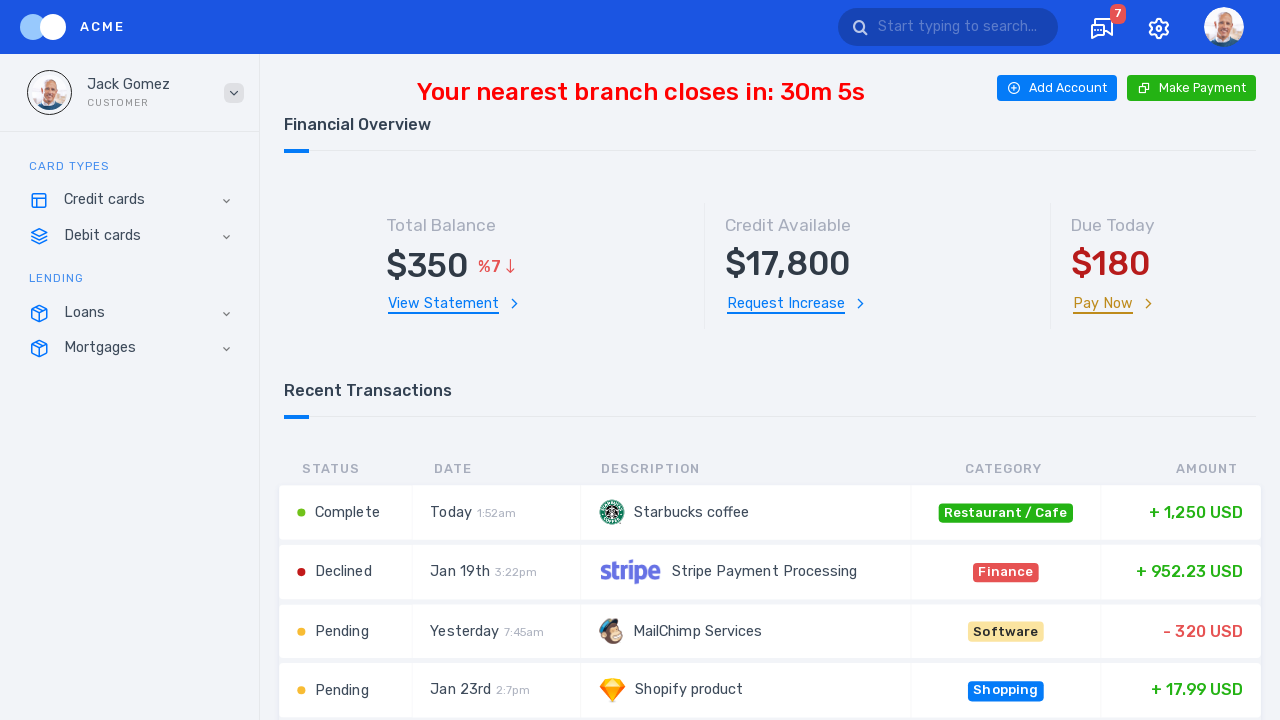

Waited for 'Add Account' menu item to load
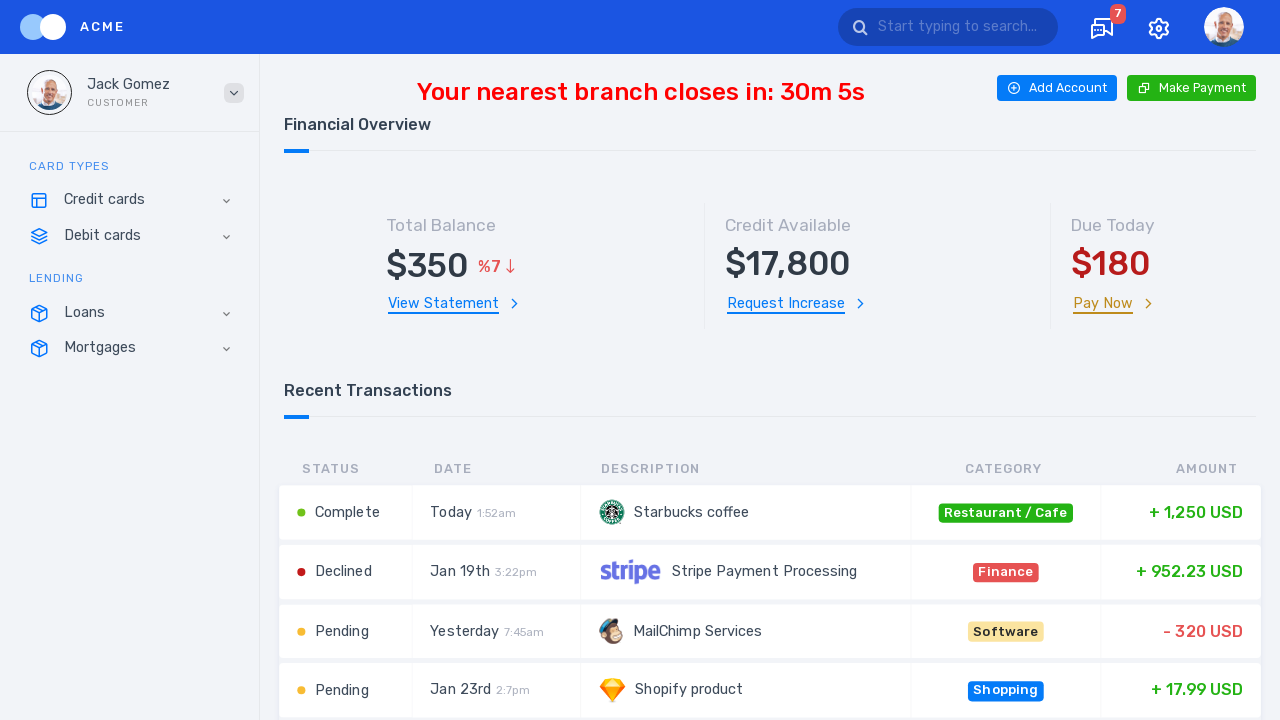

Waited for 'Make Payment' menu item to load
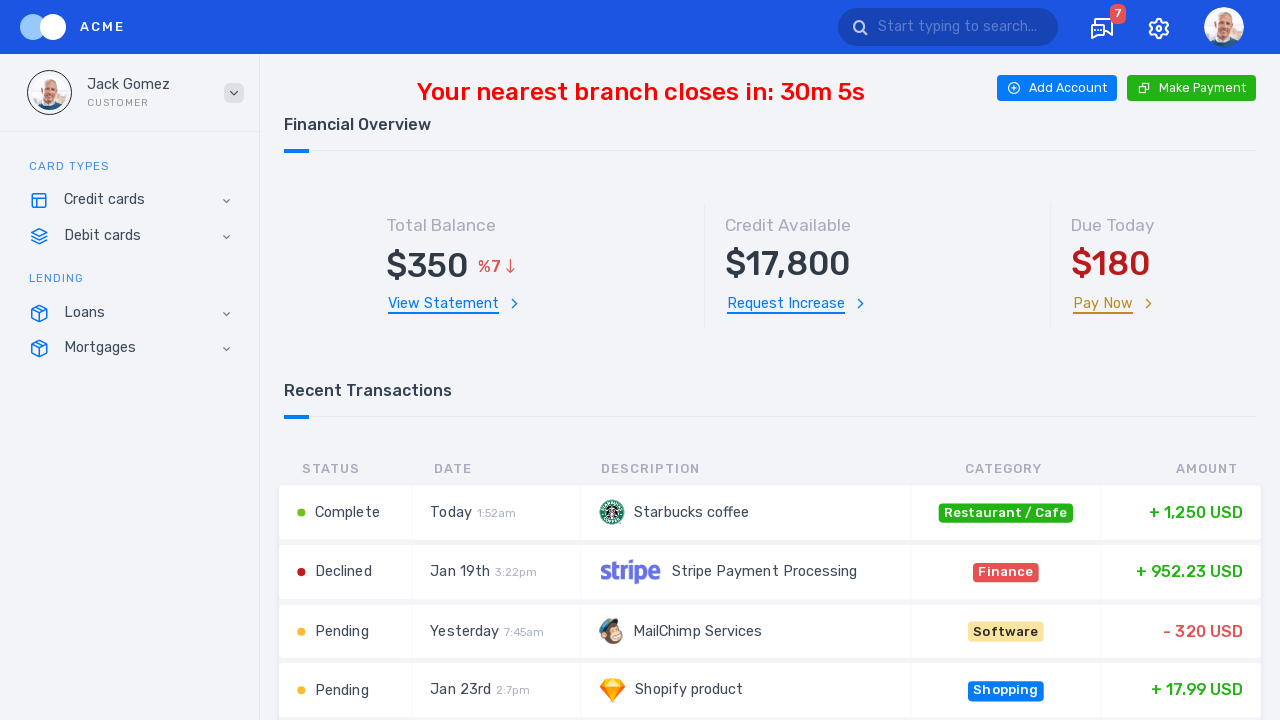

Waited for 'View Statement' menu item to load
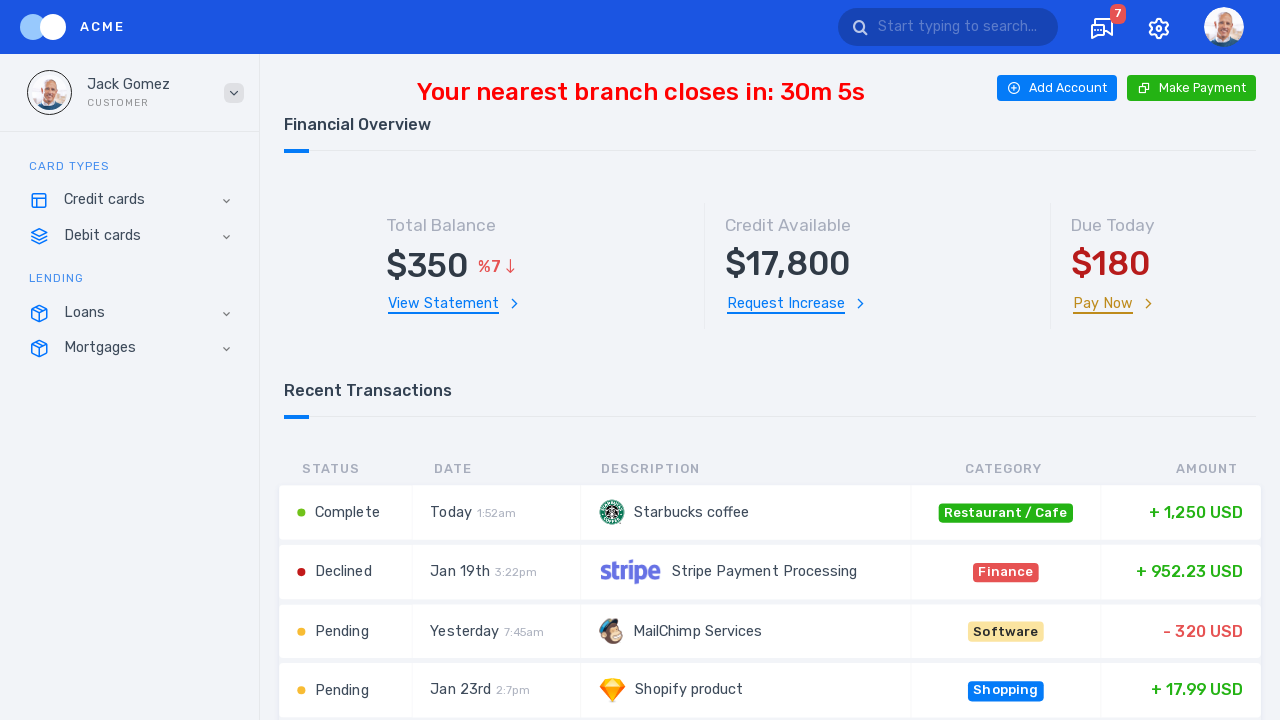

Waited for 'Request Increase' menu item to load
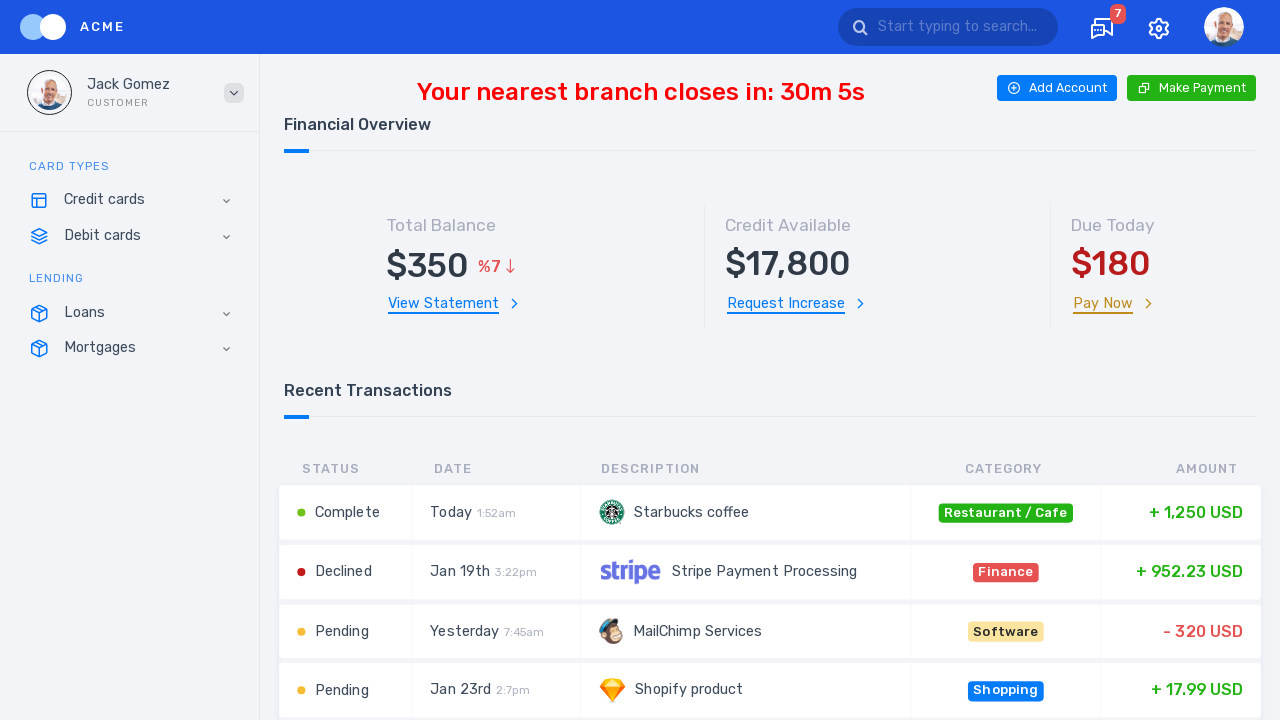

Waited for 'Pay Now' menu item to load
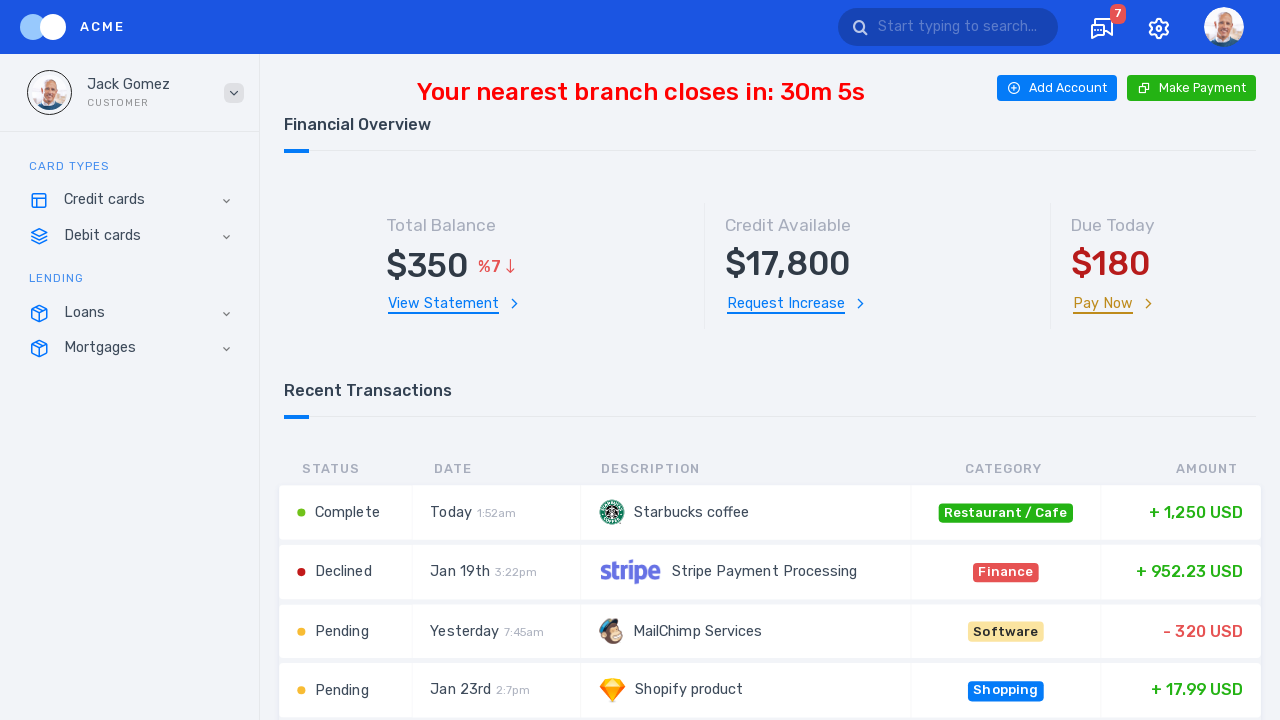

Waited for time display element to load
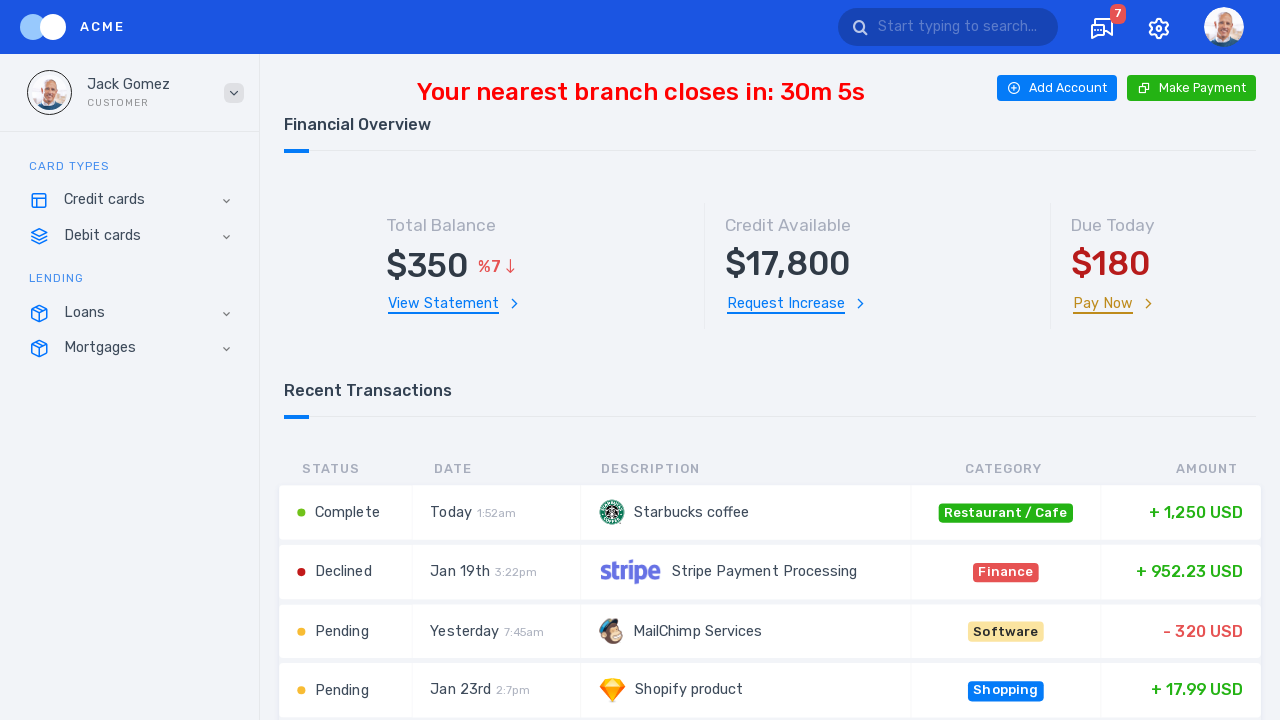

Verified menu items are displayed in main menu
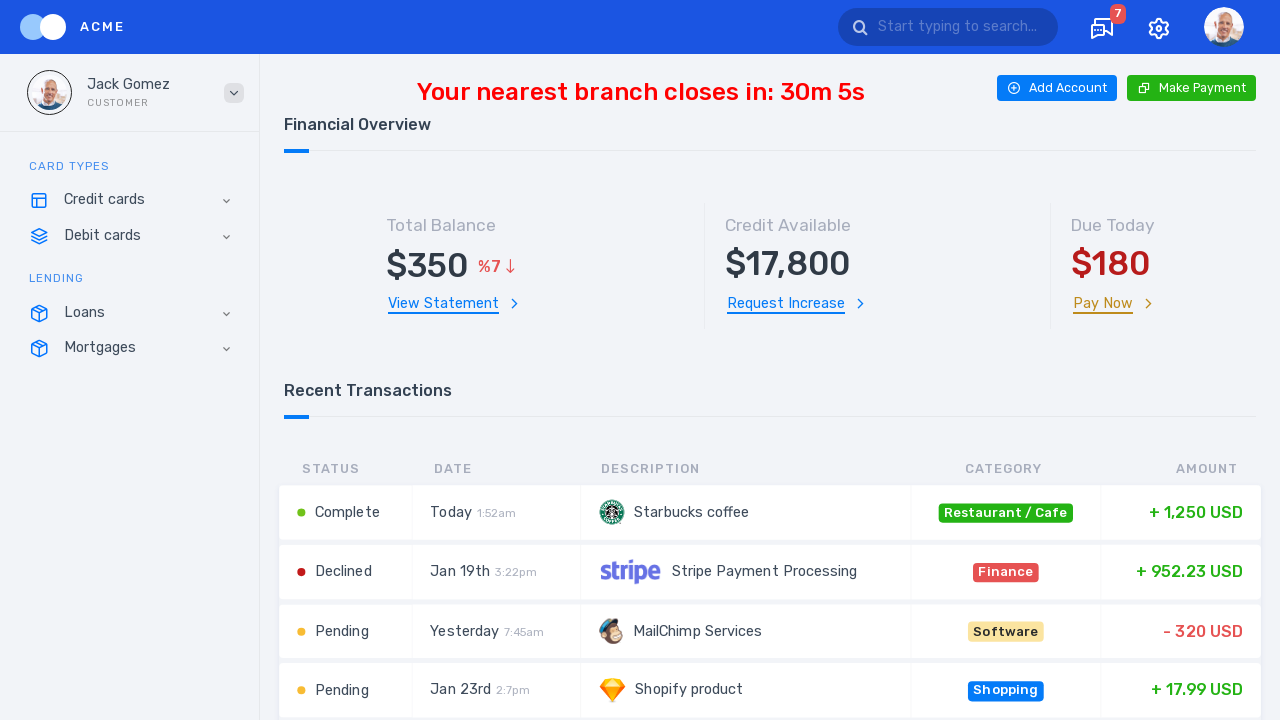

Verified transaction status elements are present on dashboard
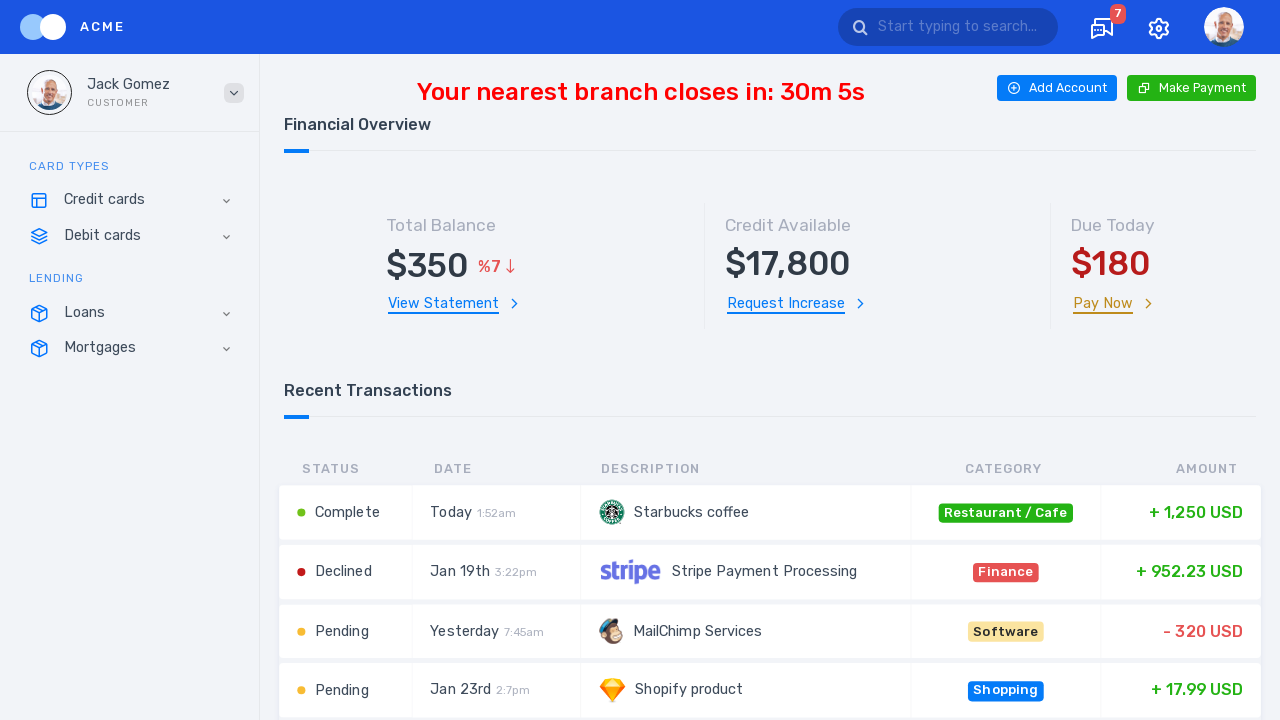

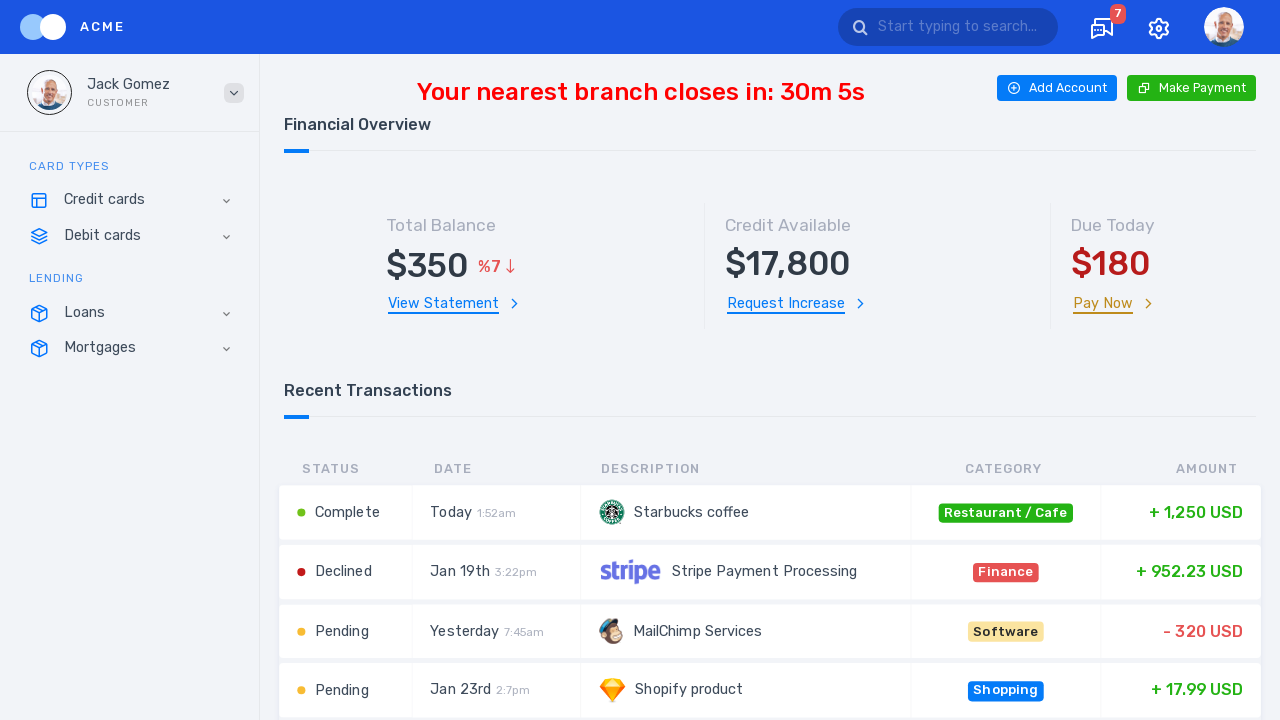